Tests drag and drop functionality on jQuery UI demo page by dragging an element and dropping it onto a target area

Starting URL: https://jqueryui.com/droppable/

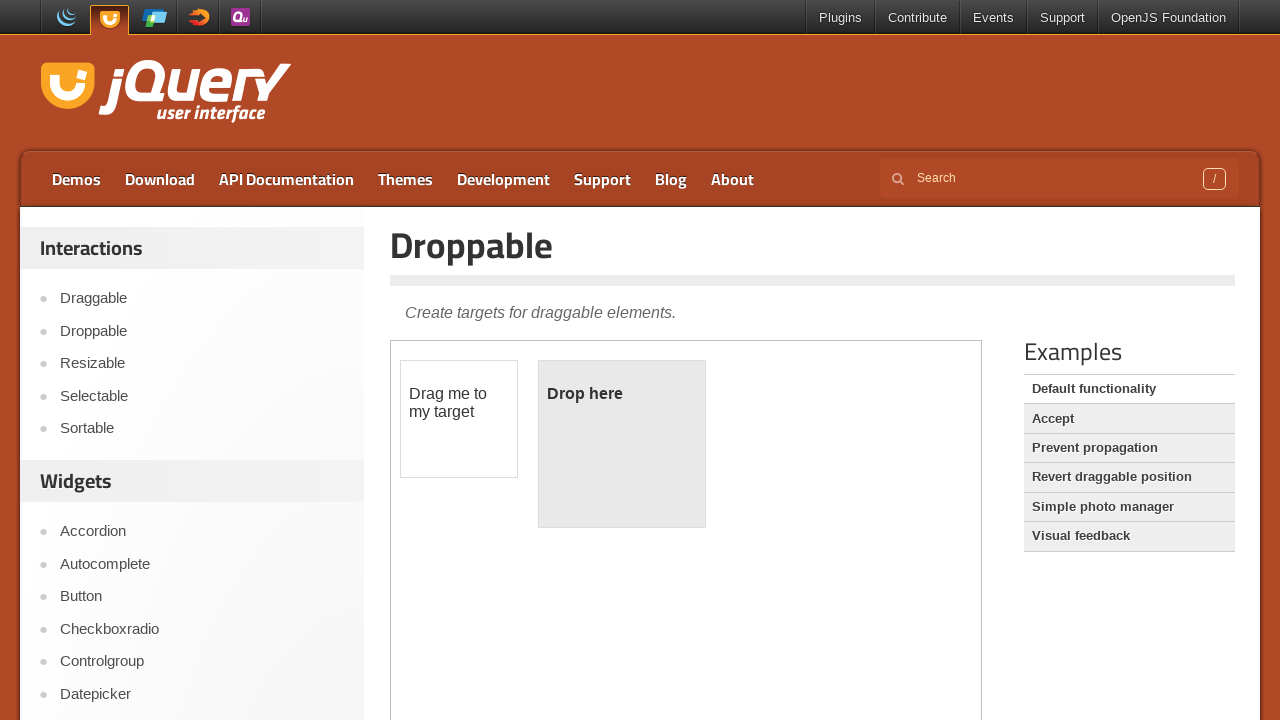

Located the demo iframe
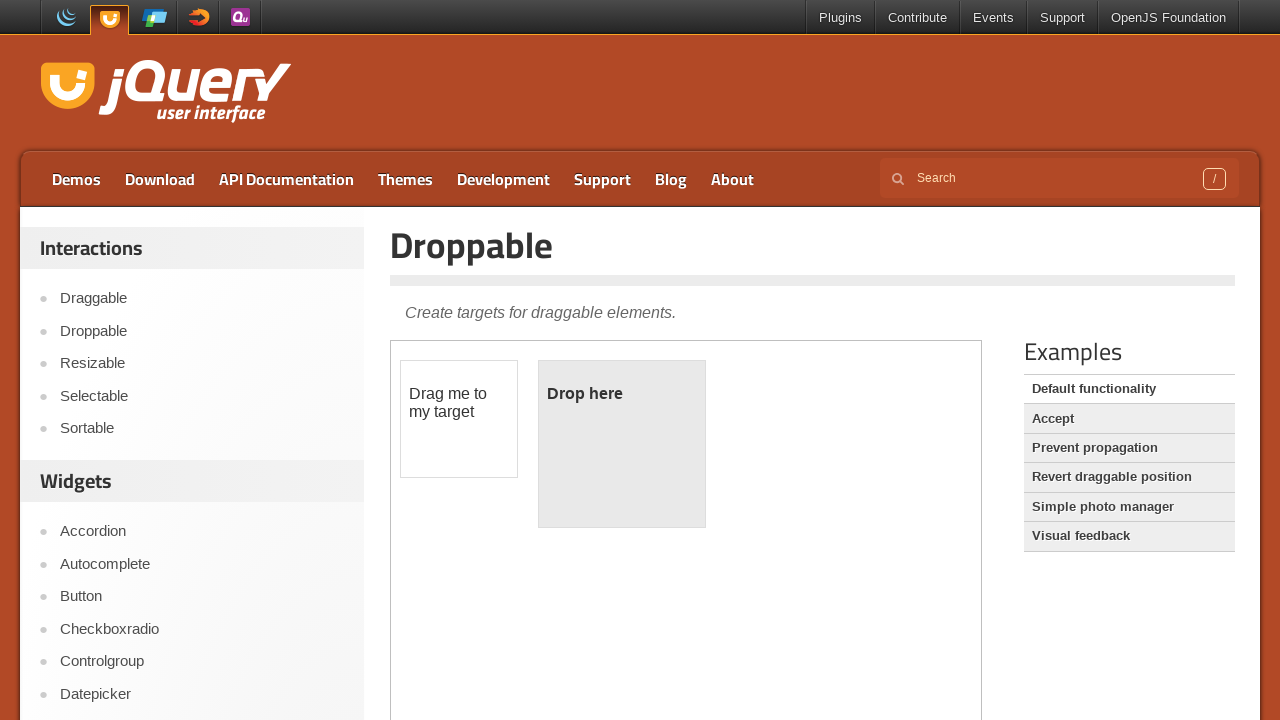

Located the draggable element
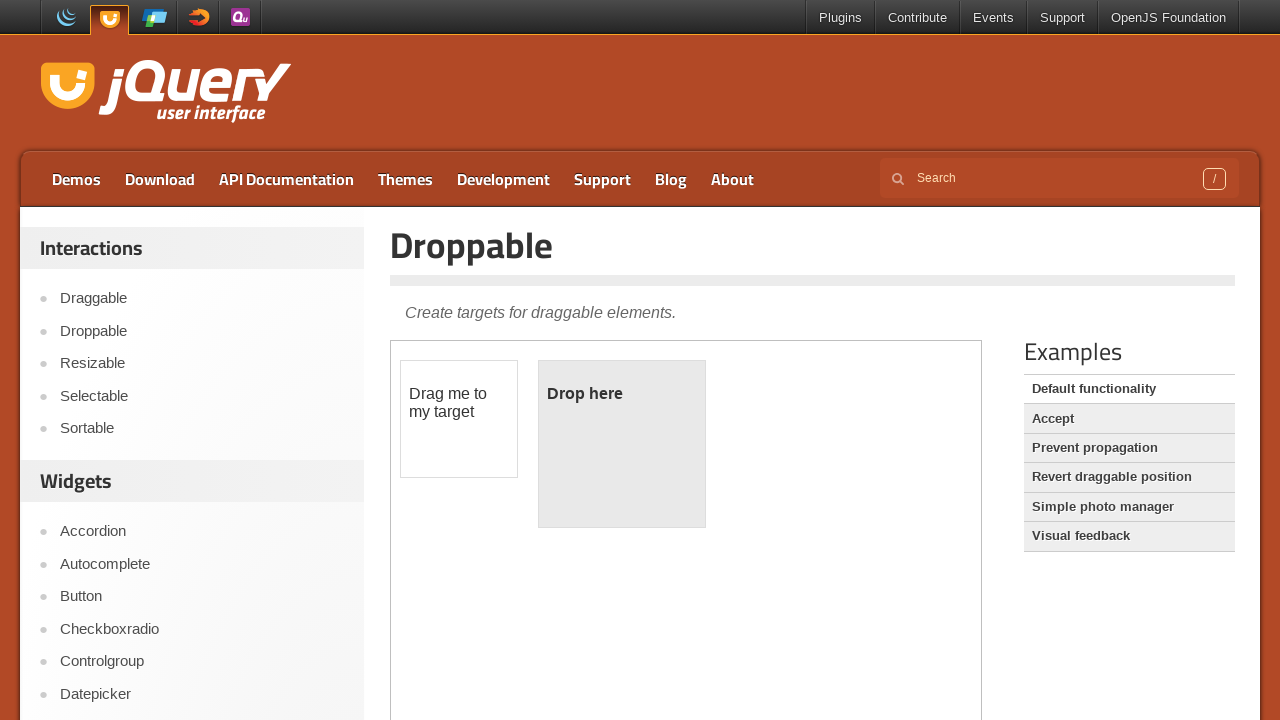

Located the droppable target element
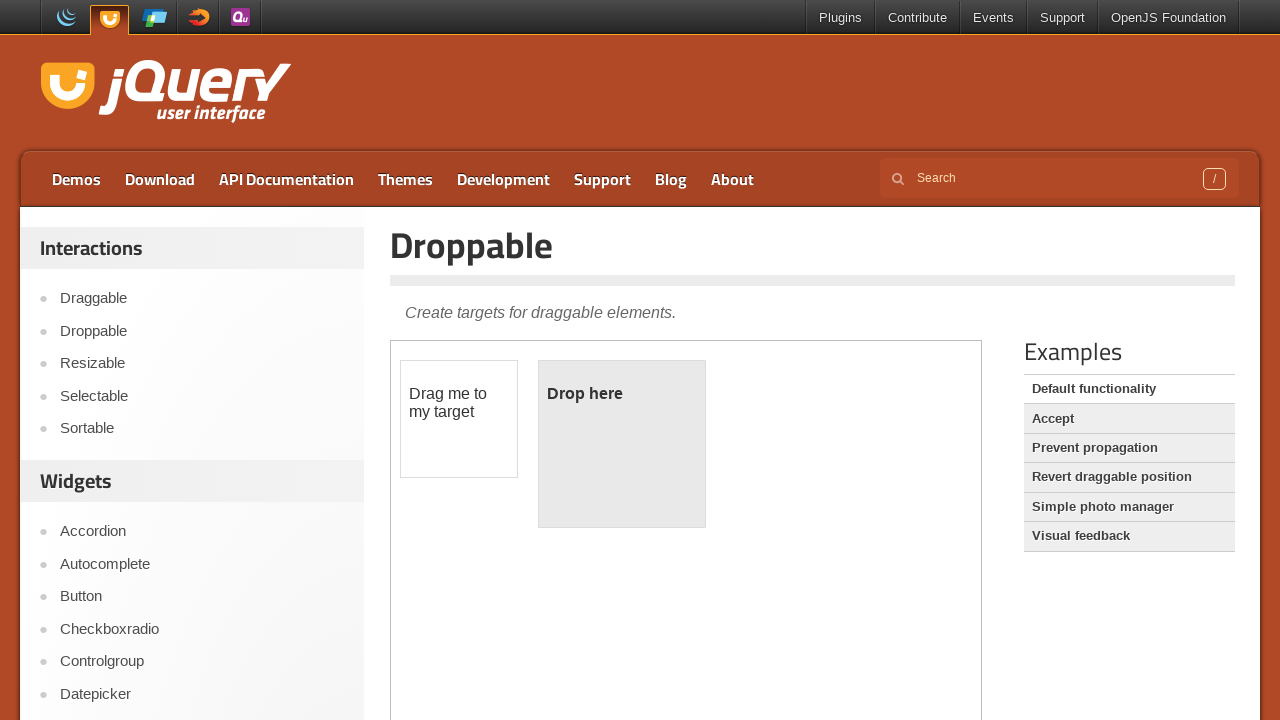

Dragged element onto target area and dropped it at (622, 444)
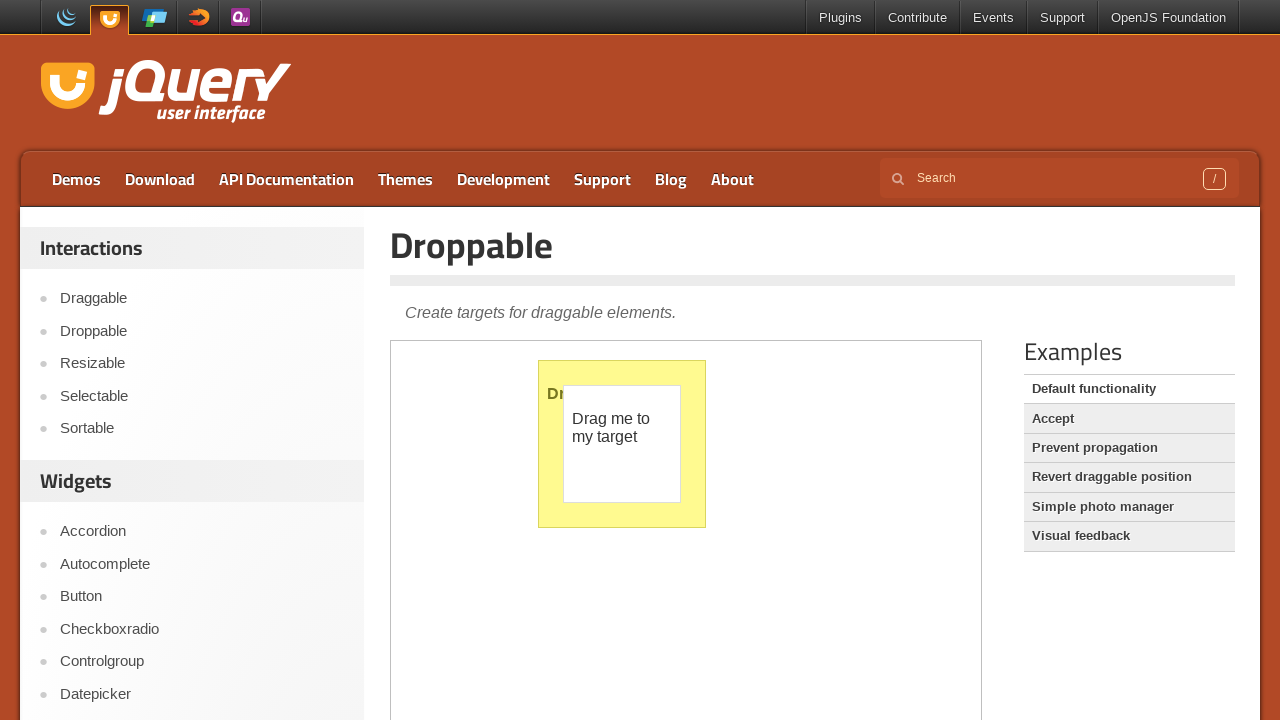

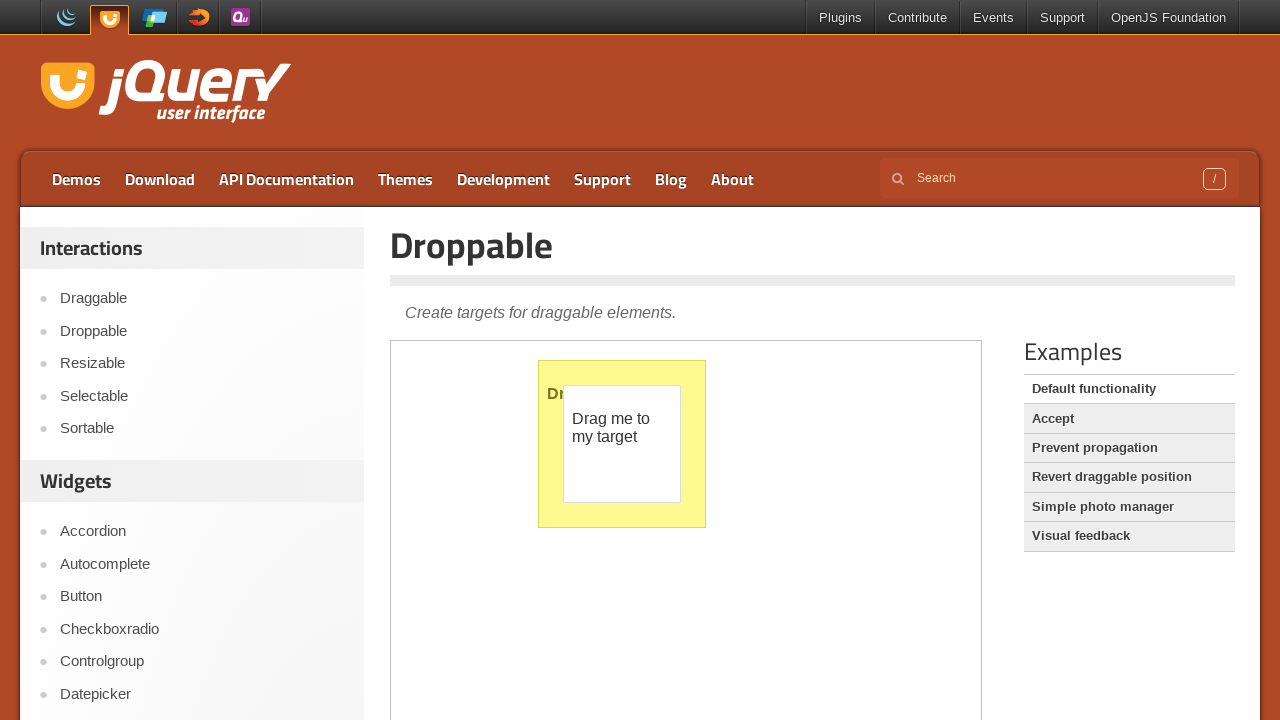